Clicks on a button and verifies that a new element becomes visible

Starting URL: http://guinea-pig.webdriver.io/

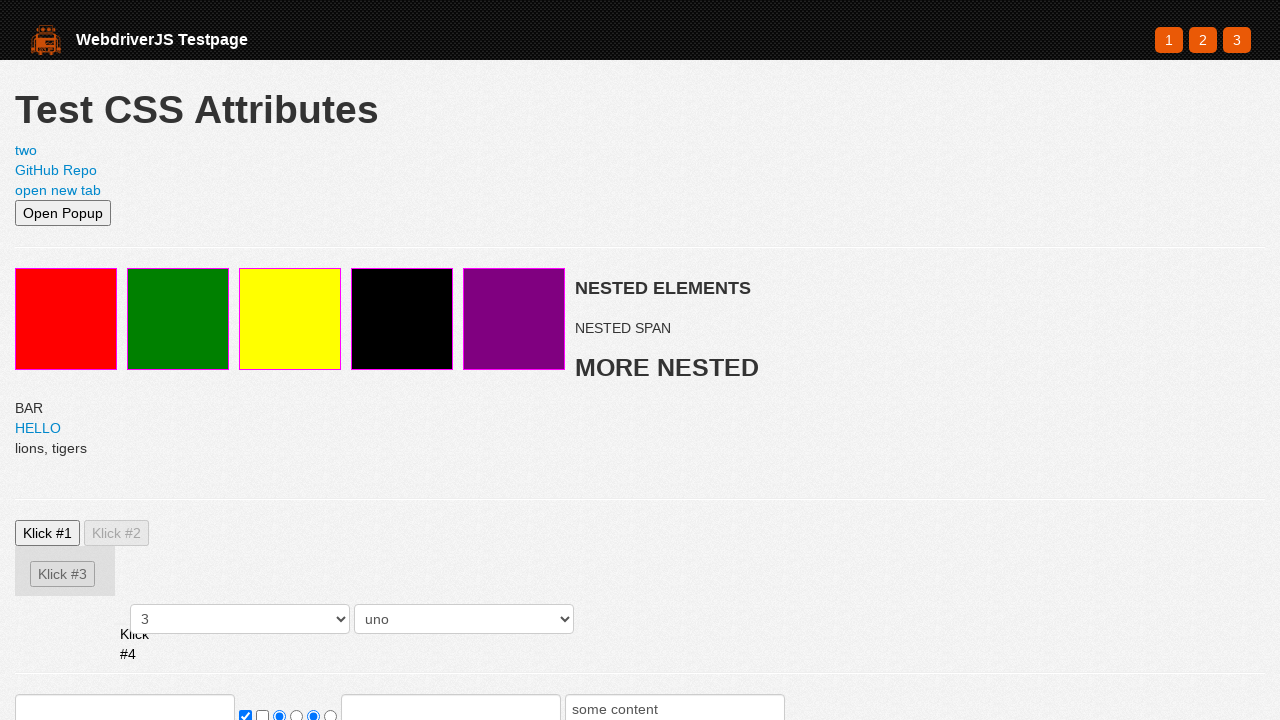

Clicked on button with class 'btn1' at (48, 533) on .btn1
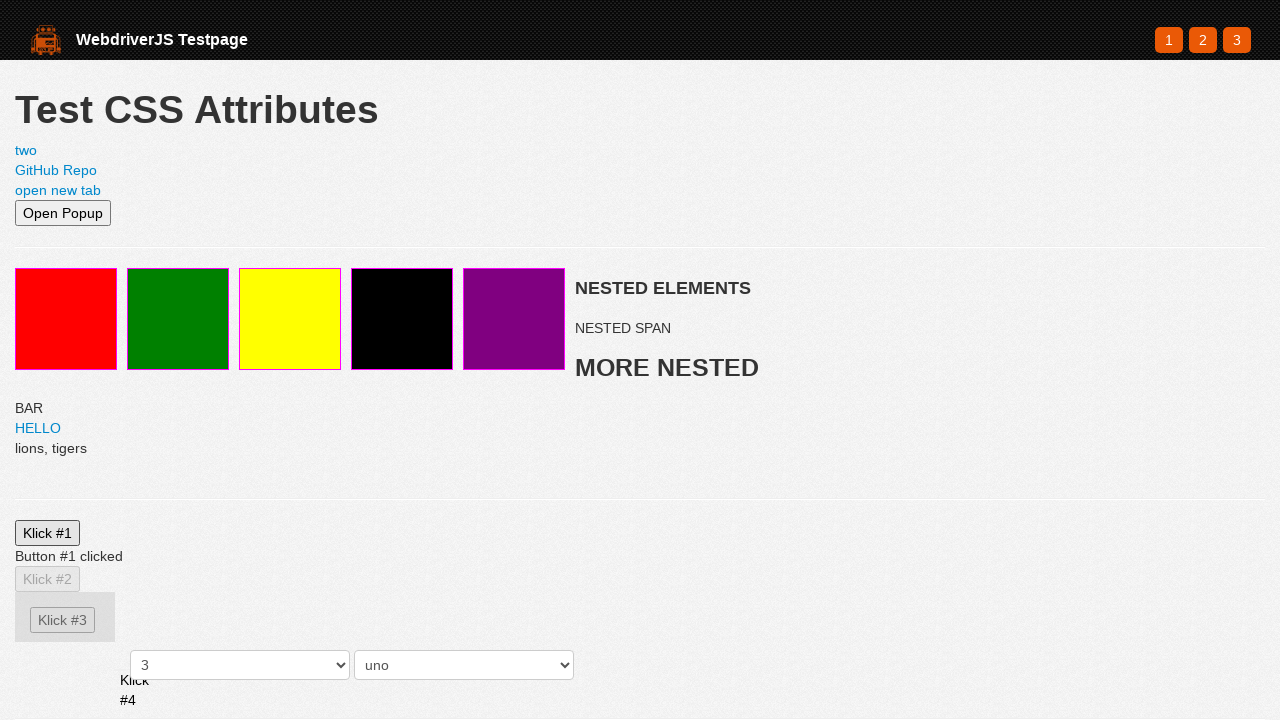

Verified that the clicked indicator element became visible
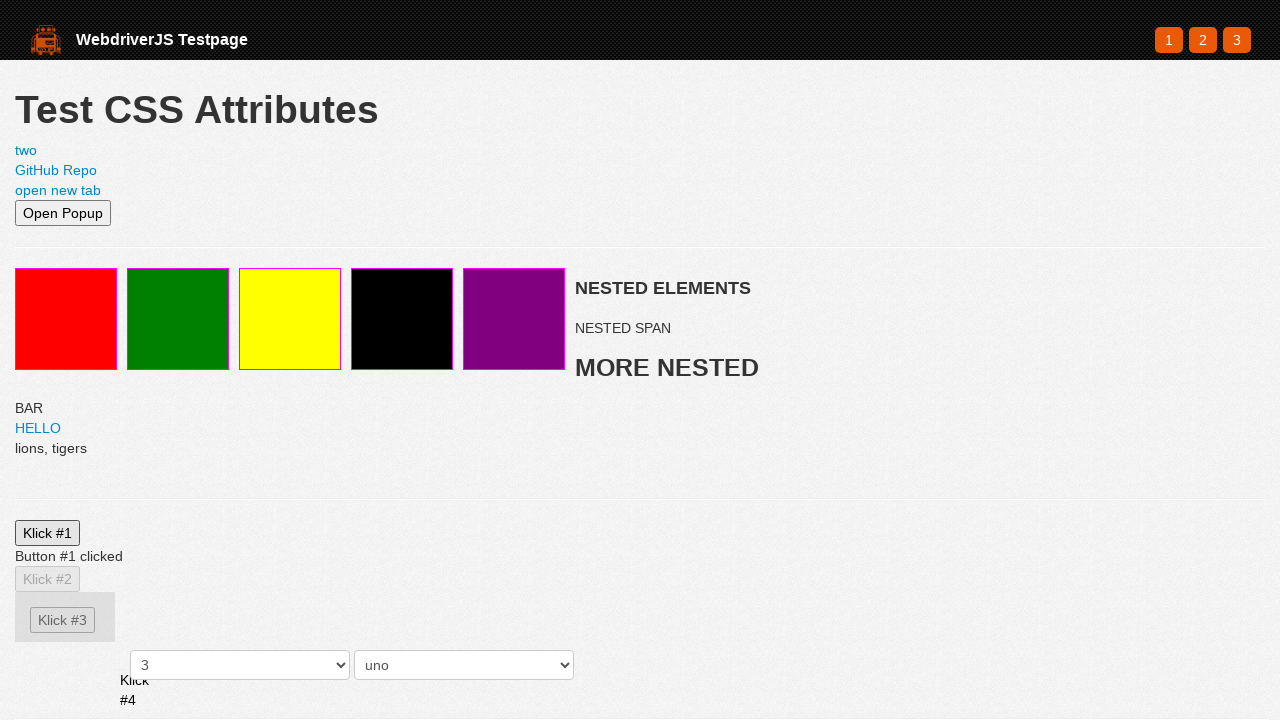

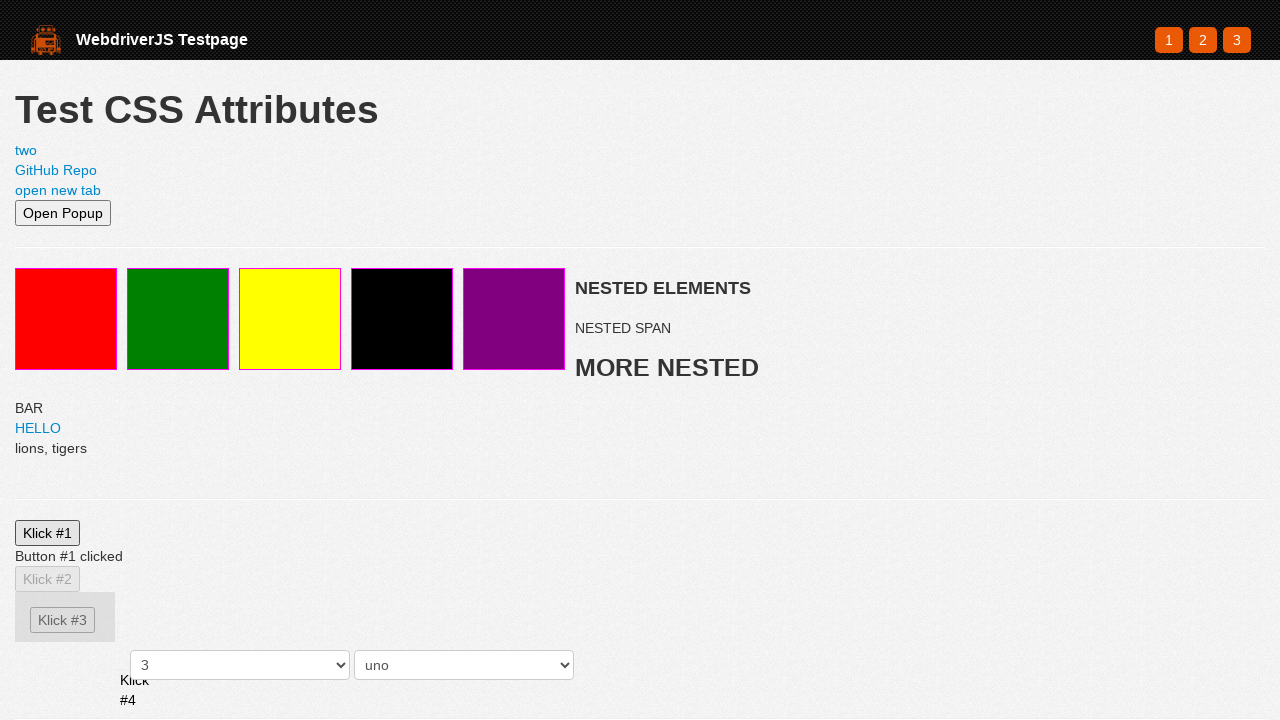